Tests checkbox handling on a practice automation website by selecting all checkboxes and then unselecting only the selected ones

Starting URL: https://testautomationpractice.blogspot.com/

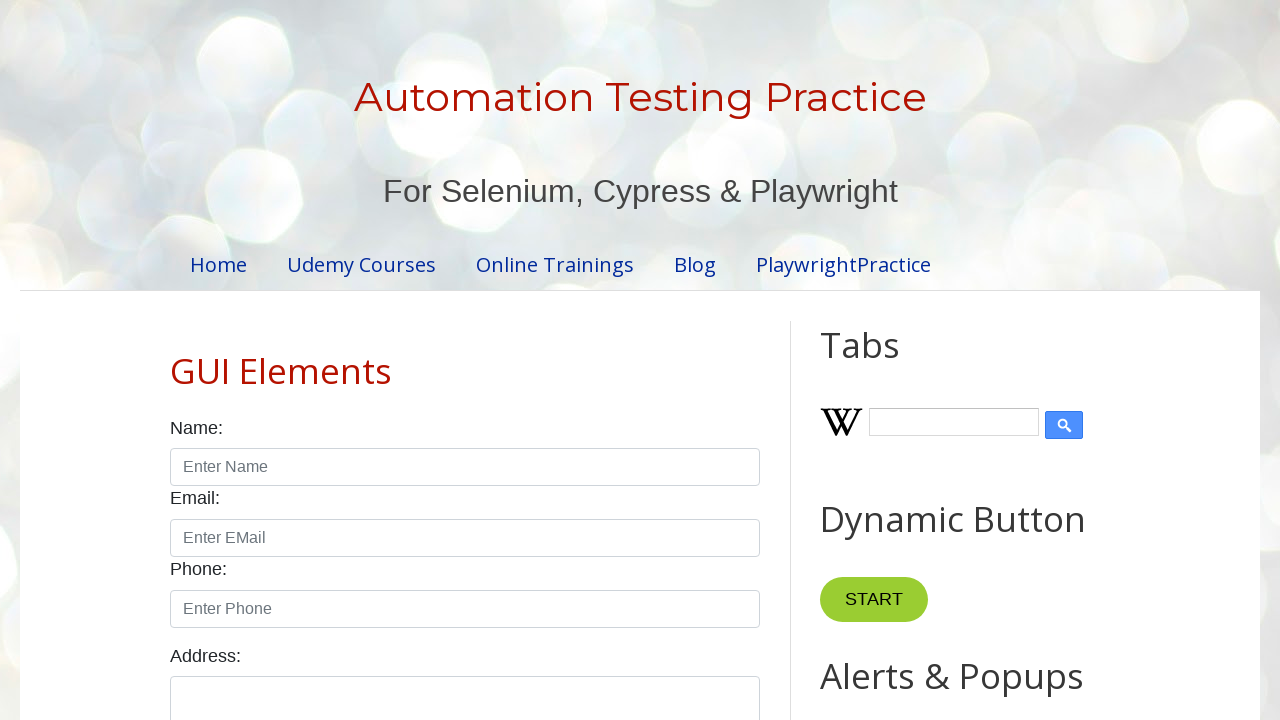

Located all checkboxes with form-check-input class
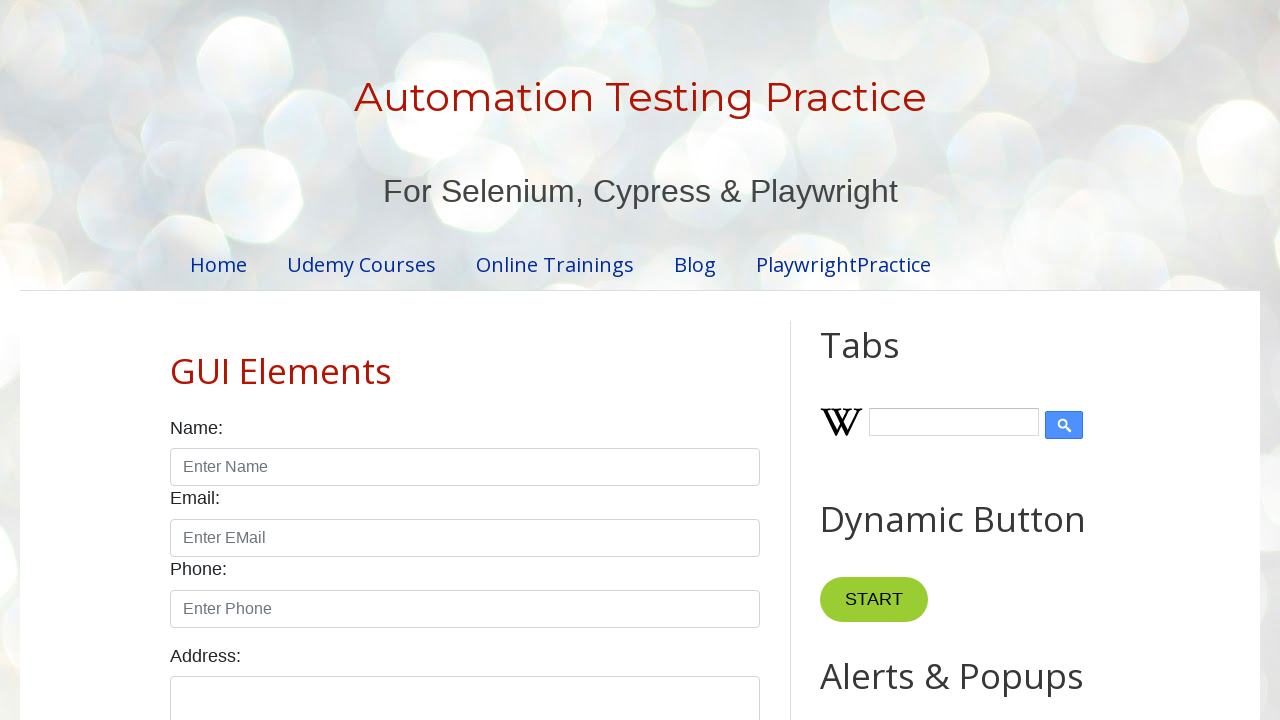

Clicked a checkbox to select it at (176, 360) on xpath=//input[@class='form-check-input' and @type='checkbox'] >> nth=0
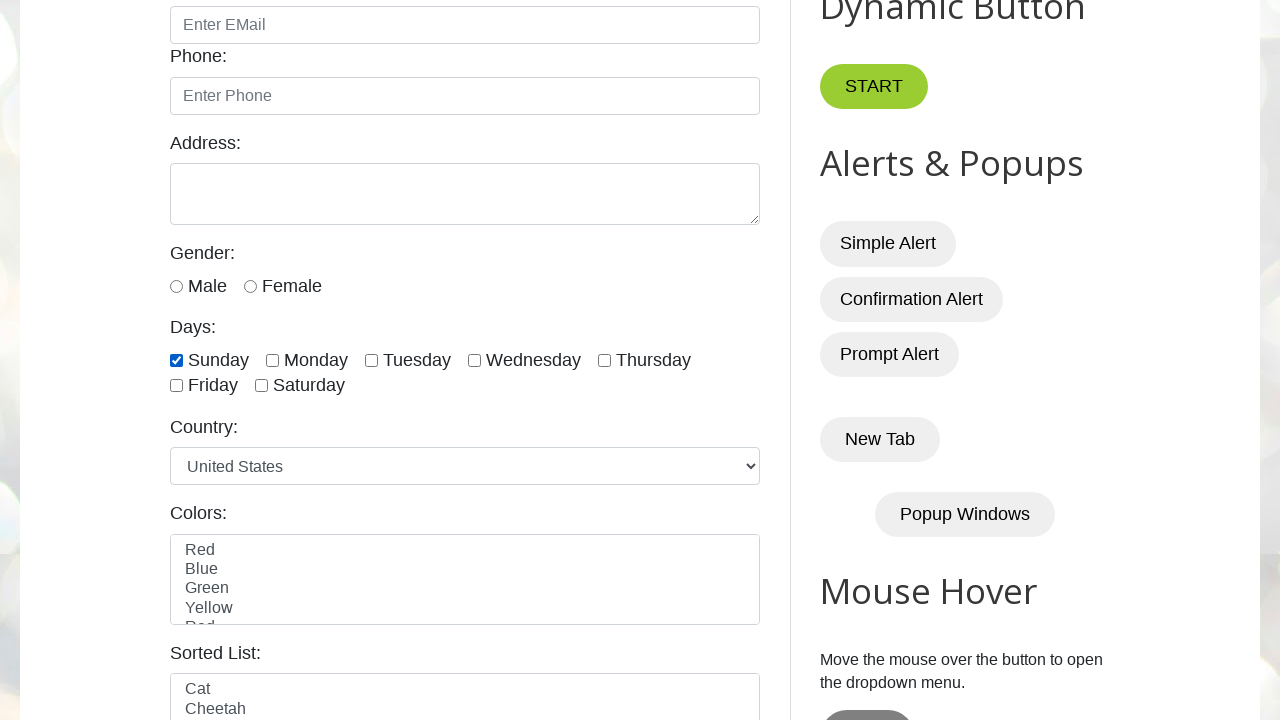

Clicked a checkbox to select it at (272, 360) on xpath=//input[@class='form-check-input' and @type='checkbox'] >> nth=1
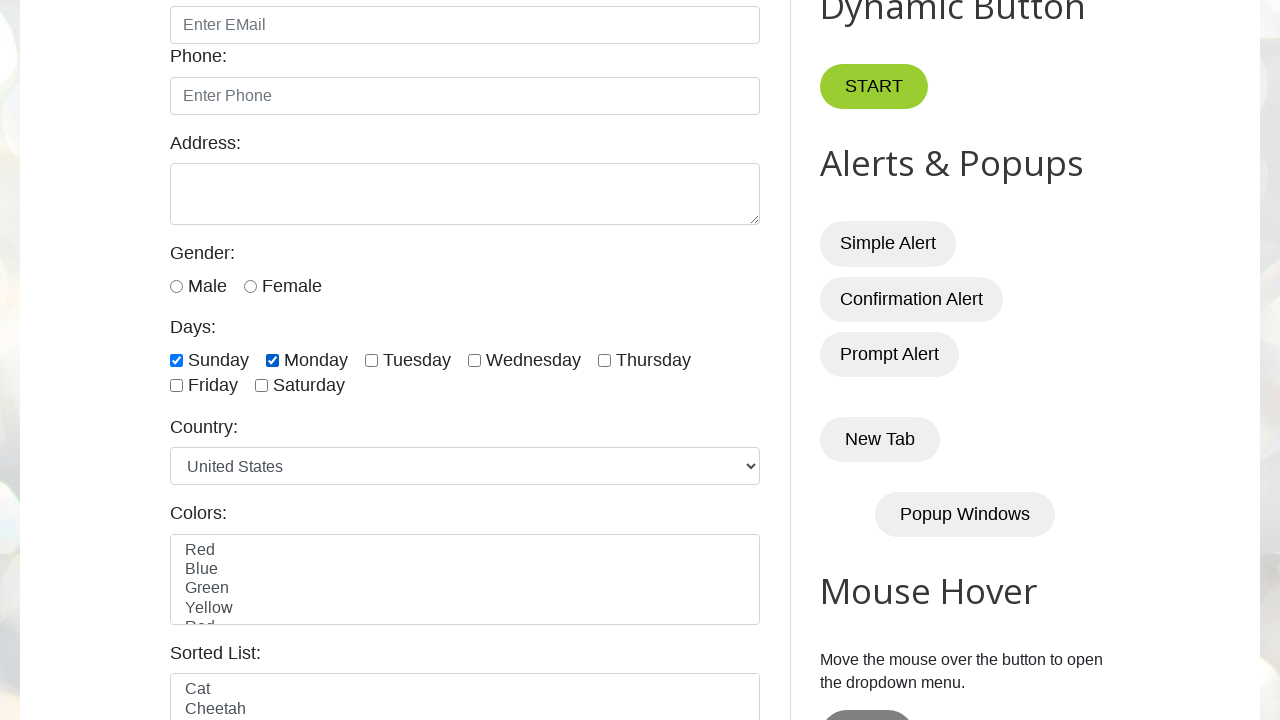

Clicked a checkbox to select it at (372, 360) on xpath=//input[@class='form-check-input' and @type='checkbox'] >> nth=2
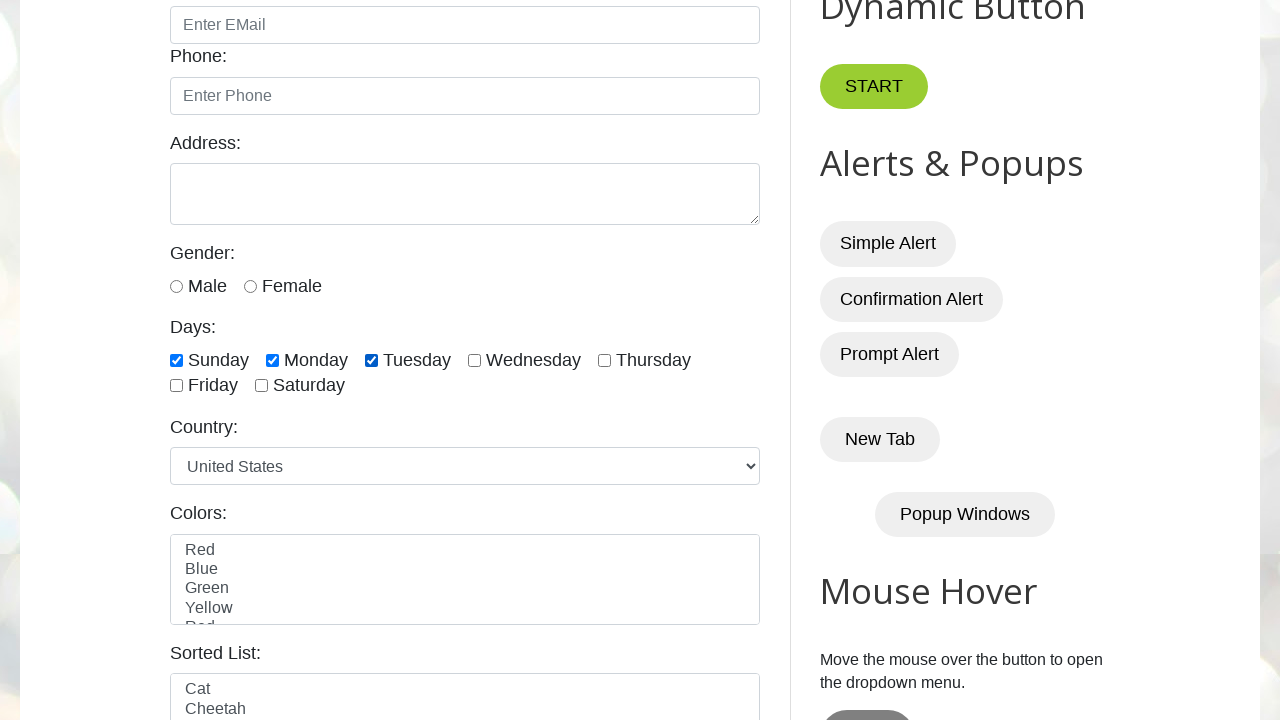

Clicked a checkbox to select it at (474, 360) on xpath=//input[@class='form-check-input' and @type='checkbox'] >> nth=3
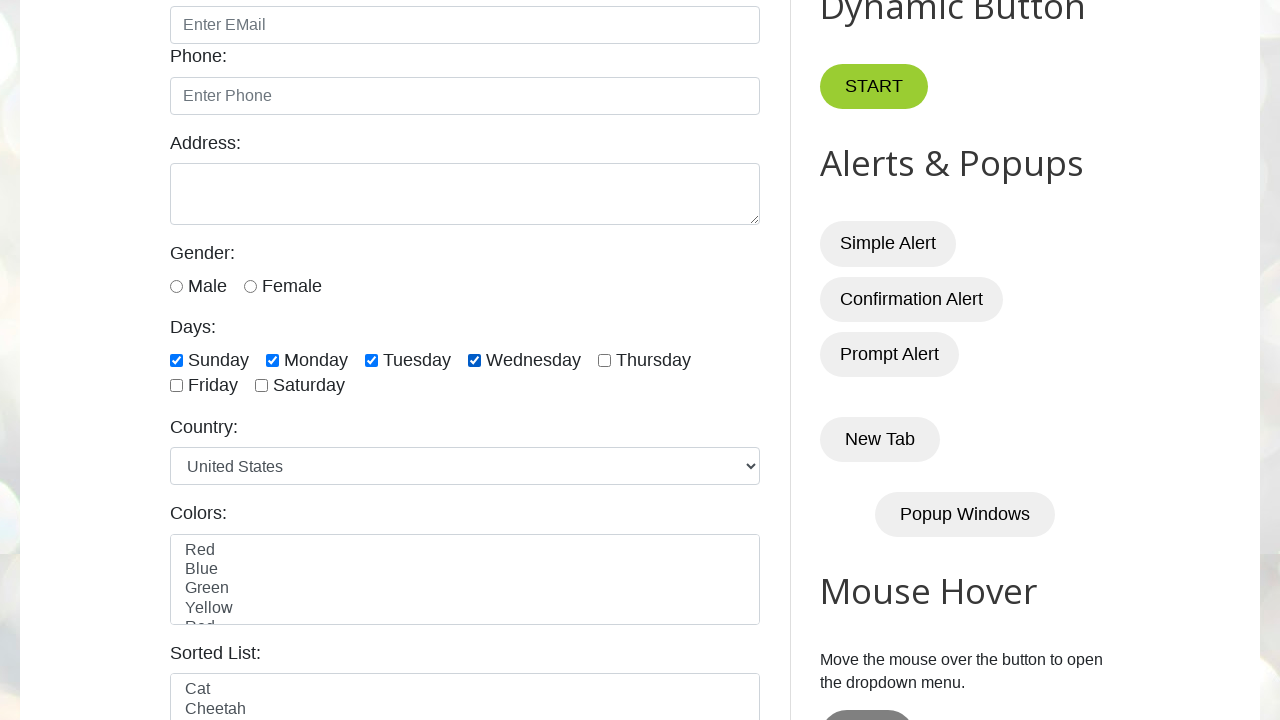

Clicked a checkbox to select it at (604, 360) on xpath=//input[@class='form-check-input' and @type='checkbox'] >> nth=4
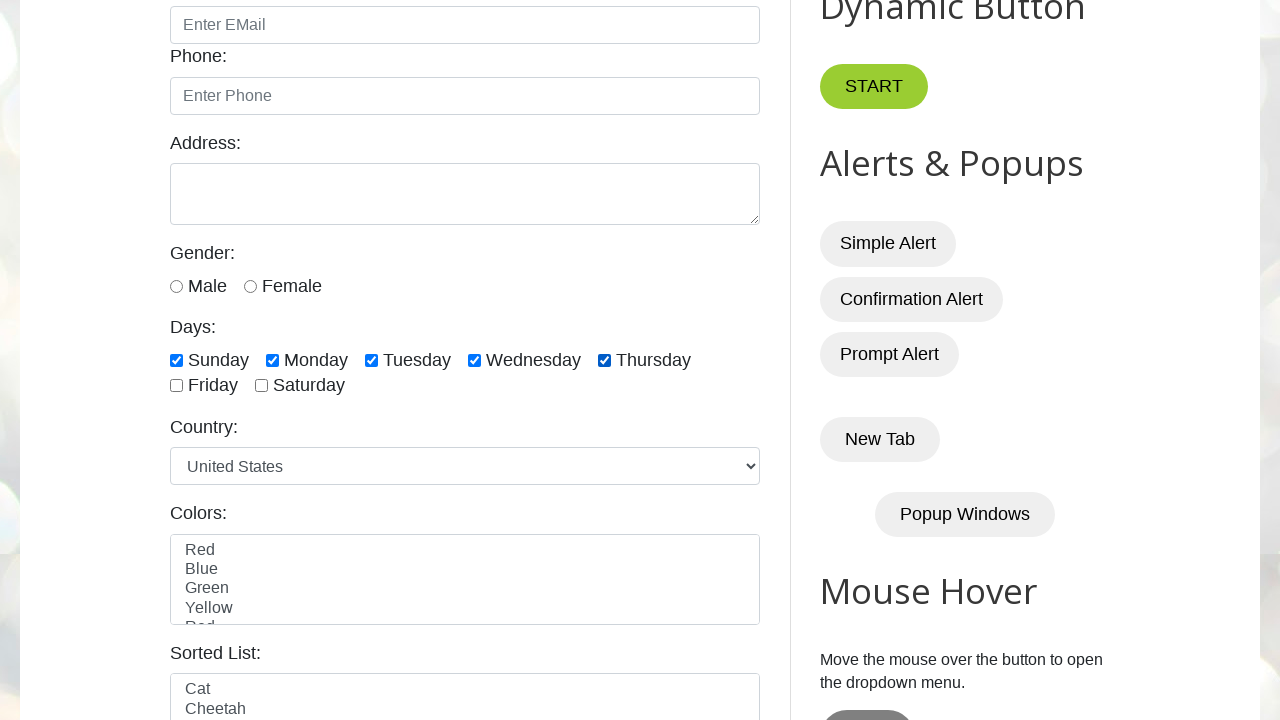

Clicked a checkbox to select it at (176, 386) on xpath=//input[@class='form-check-input' and @type='checkbox'] >> nth=5
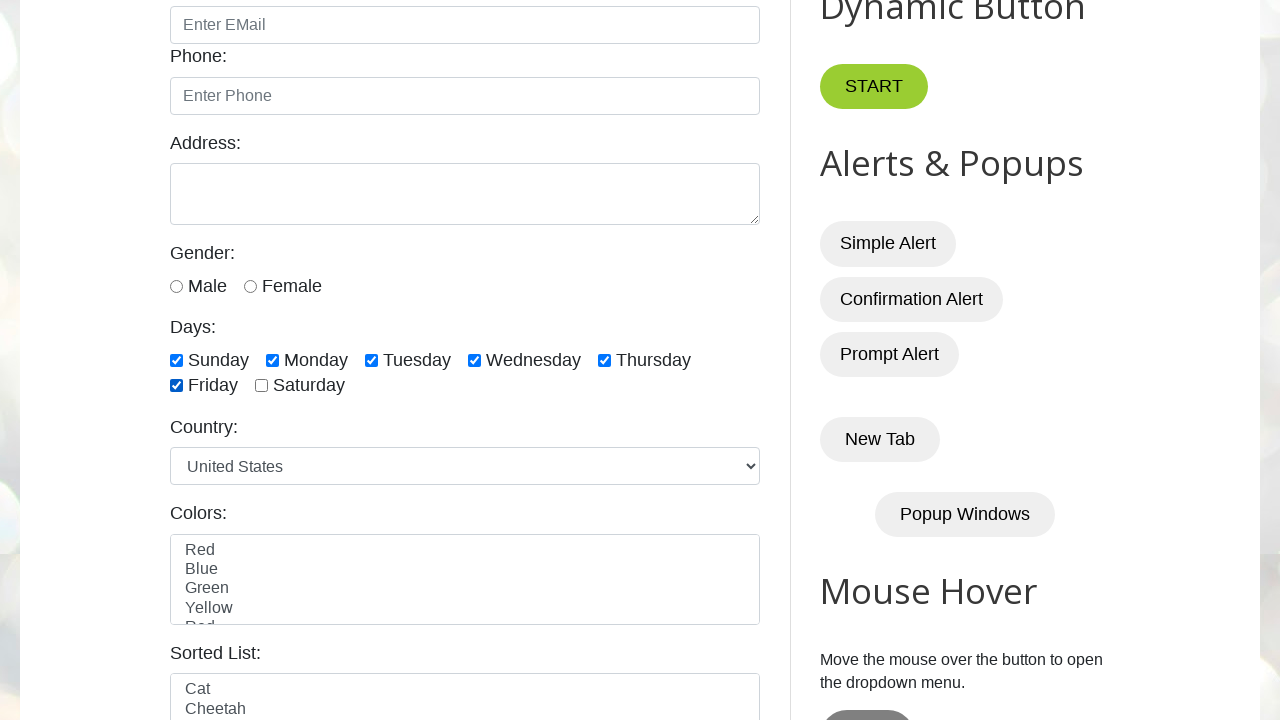

Clicked a checkbox to select it at (262, 386) on xpath=//input[@class='form-check-input' and @type='checkbox'] >> nth=6
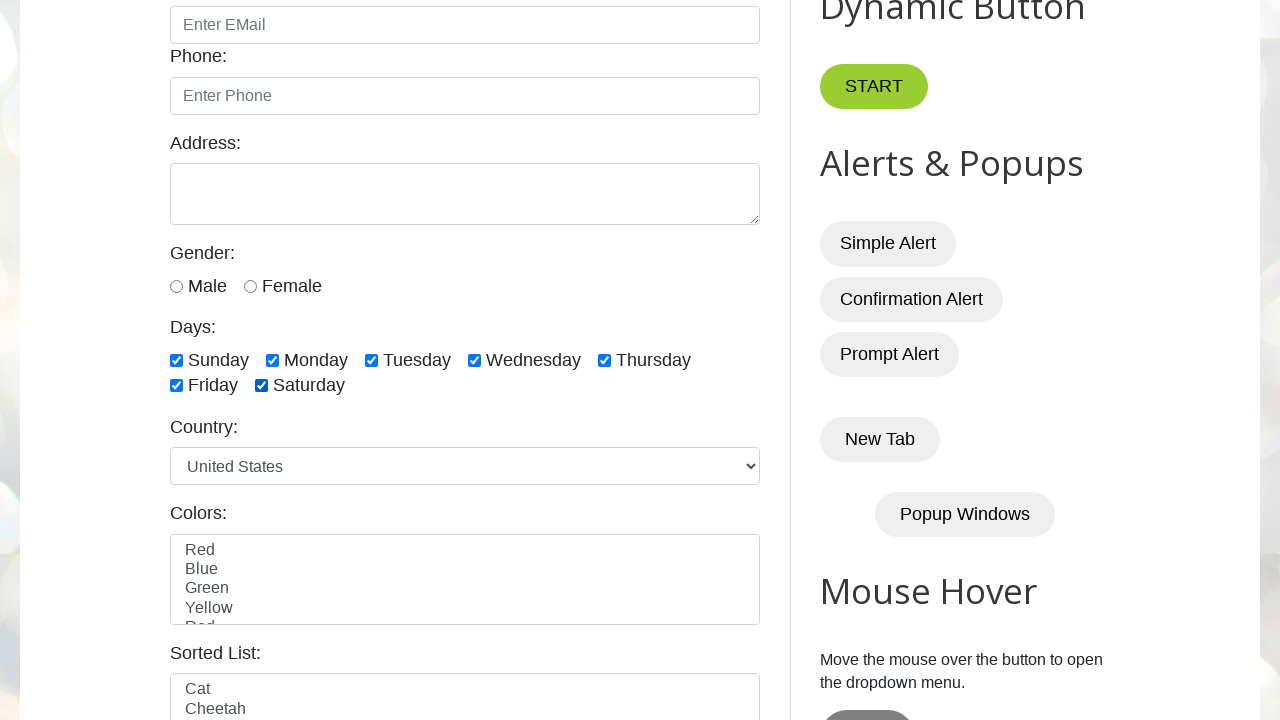

Verified checkbox is in checked state
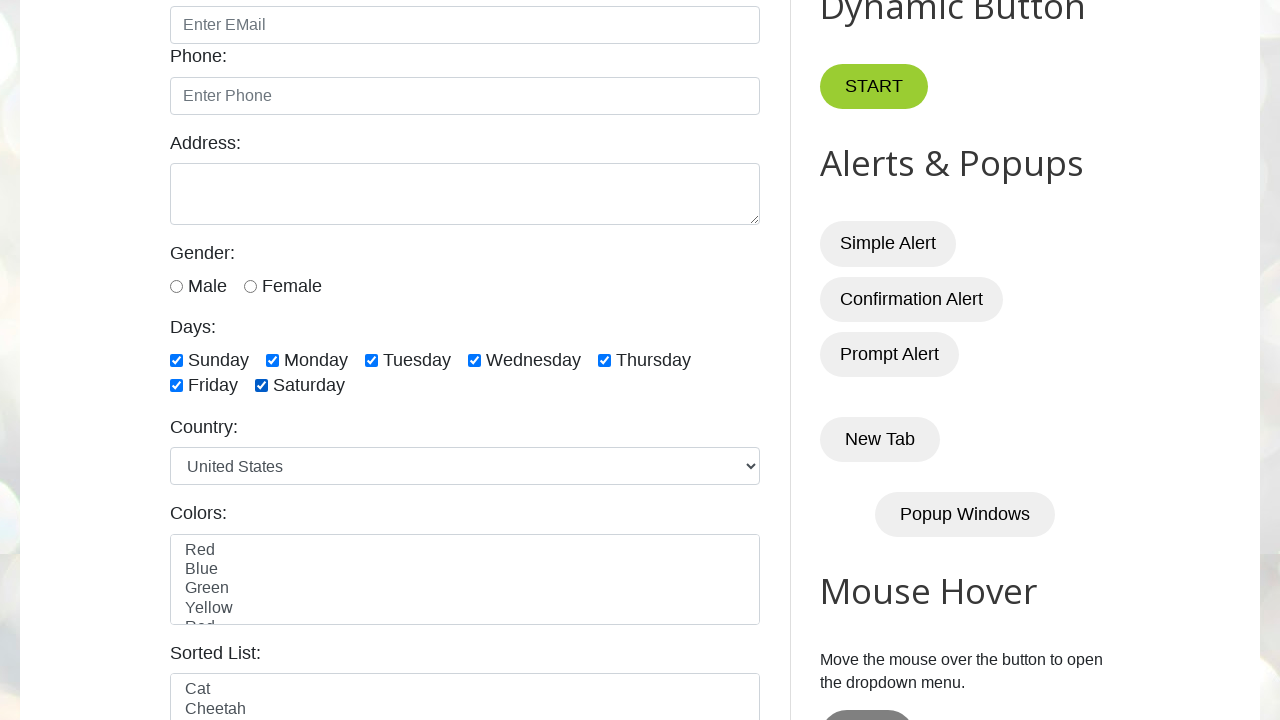

Clicked a checked checkbox to unselect it at (176, 360) on xpath=//input[@class='form-check-input' and @type='checkbox'] >> nth=0
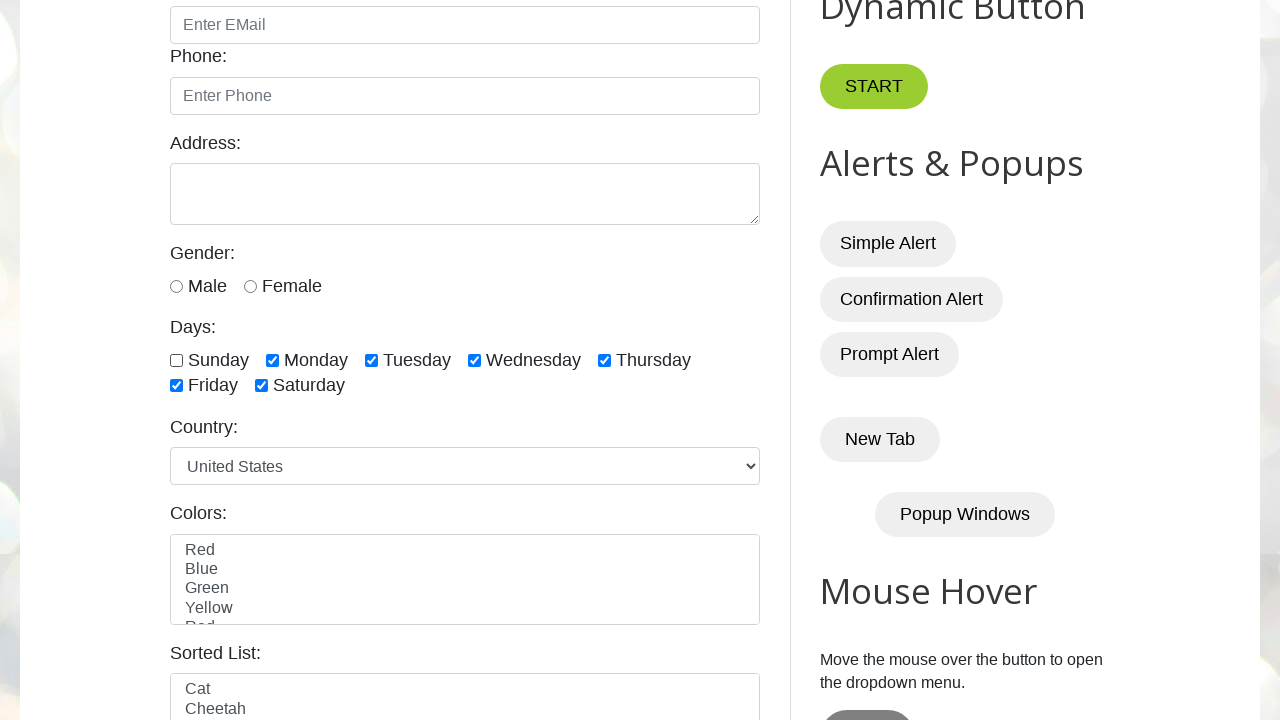

Verified checkbox is in checked state
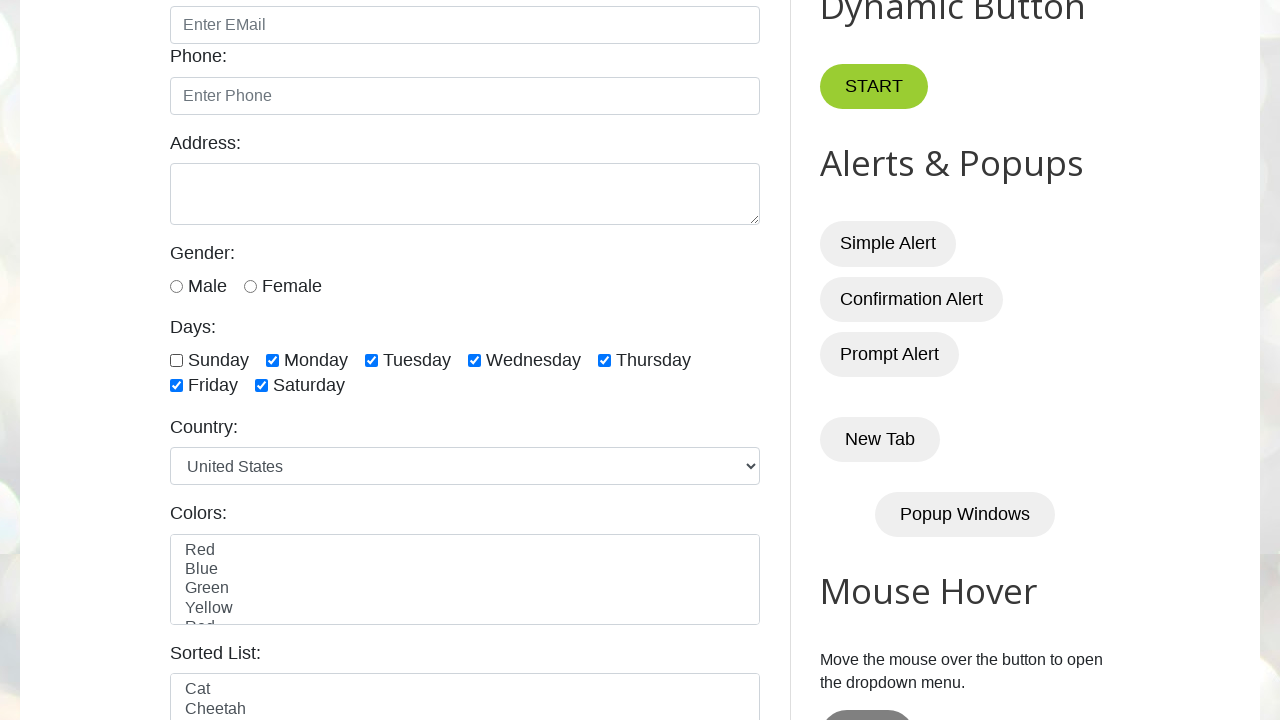

Clicked a checked checkbox to unselect it at (272, 360) on xpath=//input[@class='form-check-input' and @type='checkbox'] >> nth=1
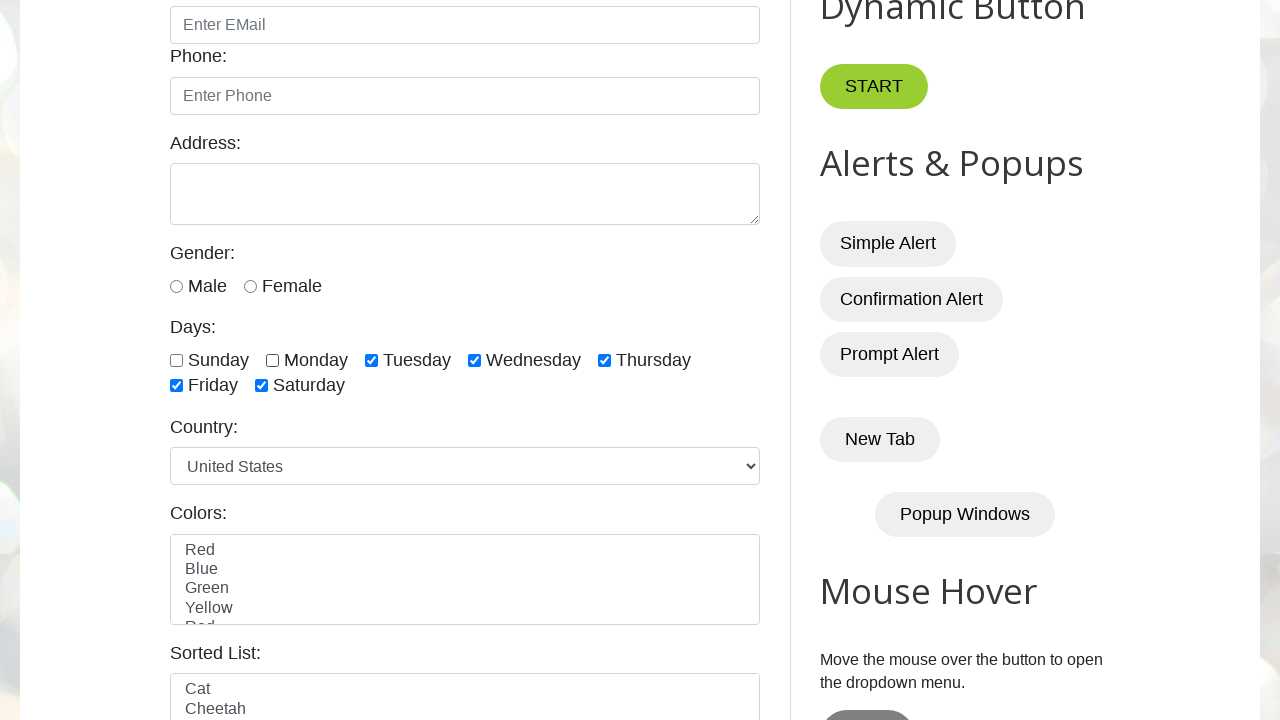

Verified checkbox is in checked state
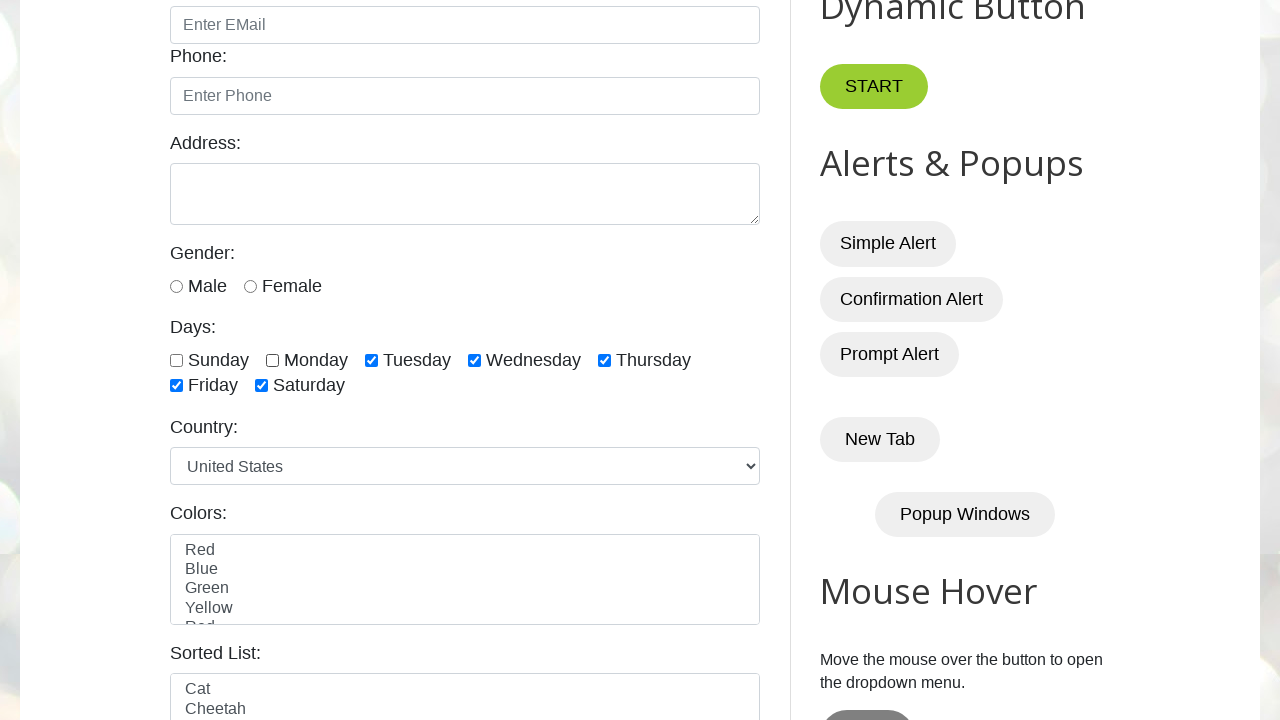

Clicked a checked checkbox to unselect it at (372, 360) on xpath=//input[@class='form-check-input' and @type='checkbox'] >> nth=2
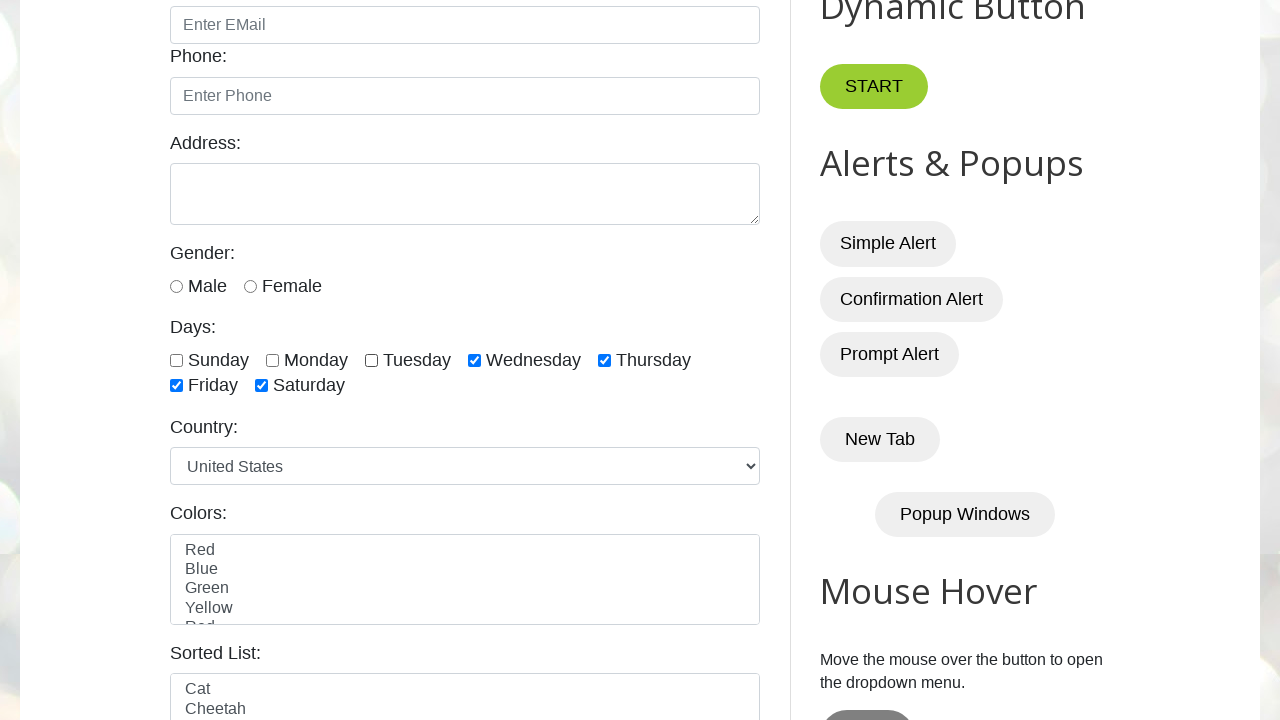

Verified checkbox is in checked state
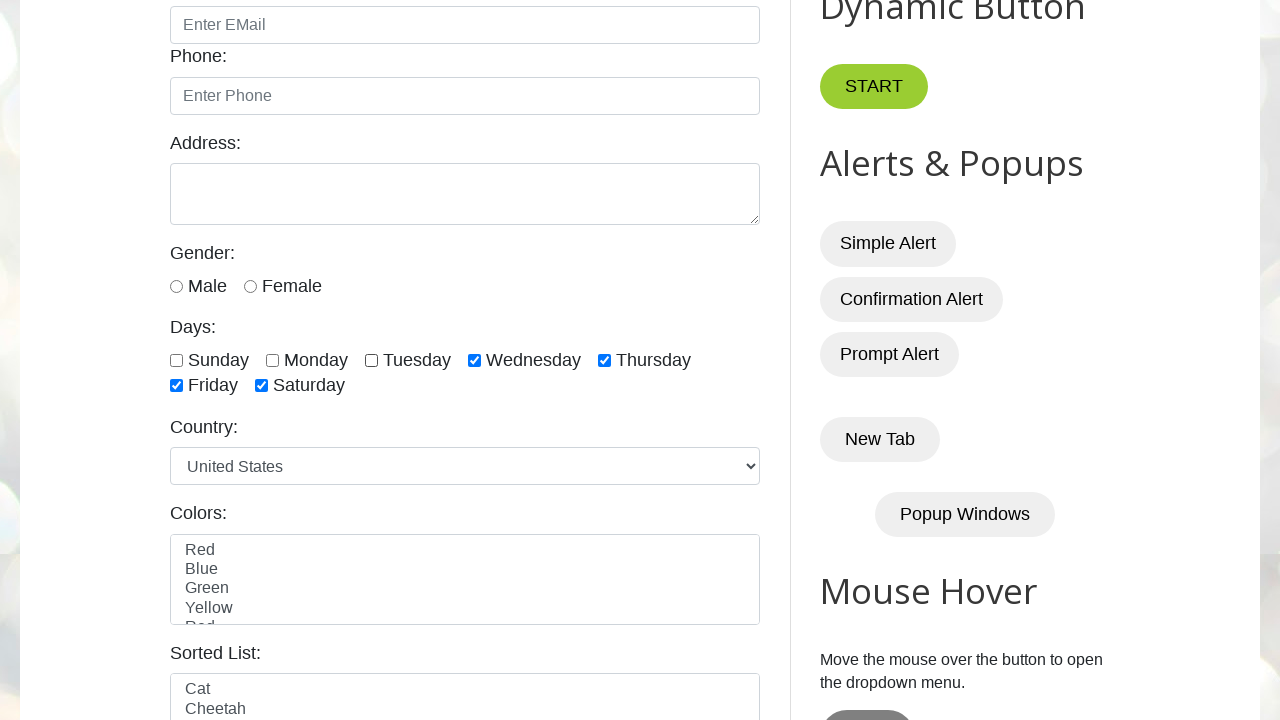

Clicked a checked checkbox to unselect it at (474, 360) on xpath=//input[@class='form-check-input' and @type='checkbox'] >> nth=3
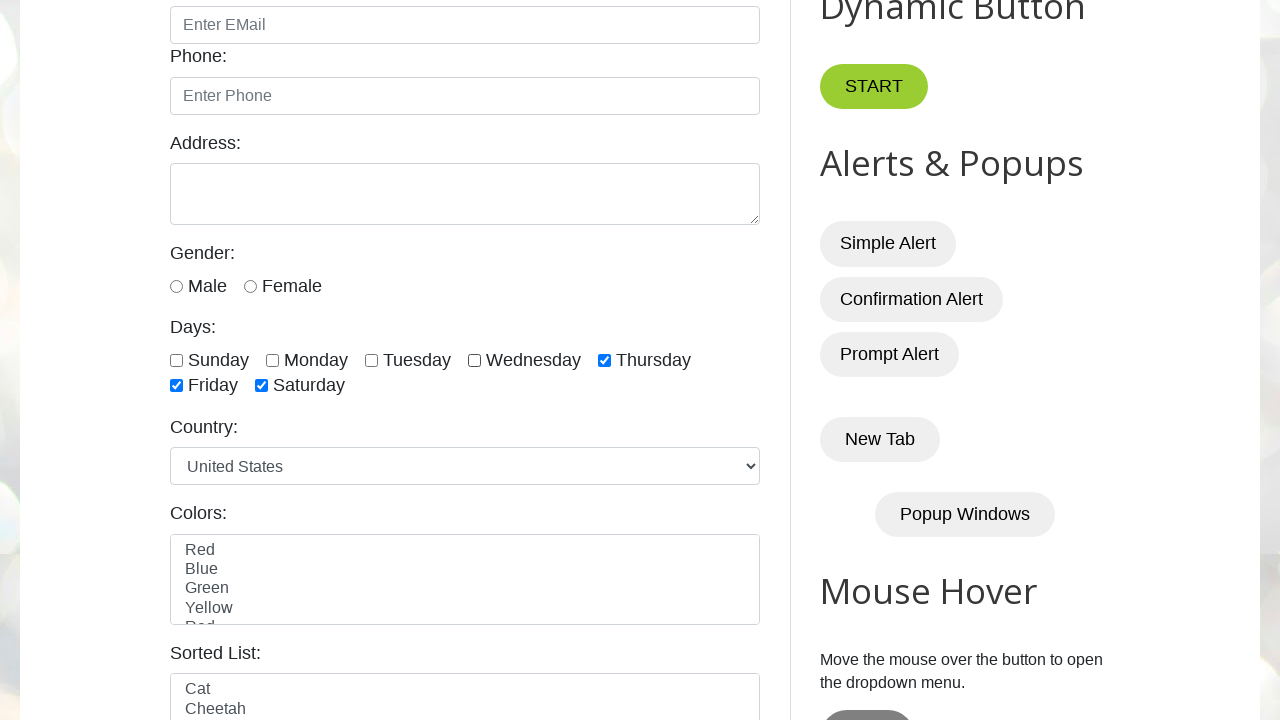

Verified checkbox is in checked state
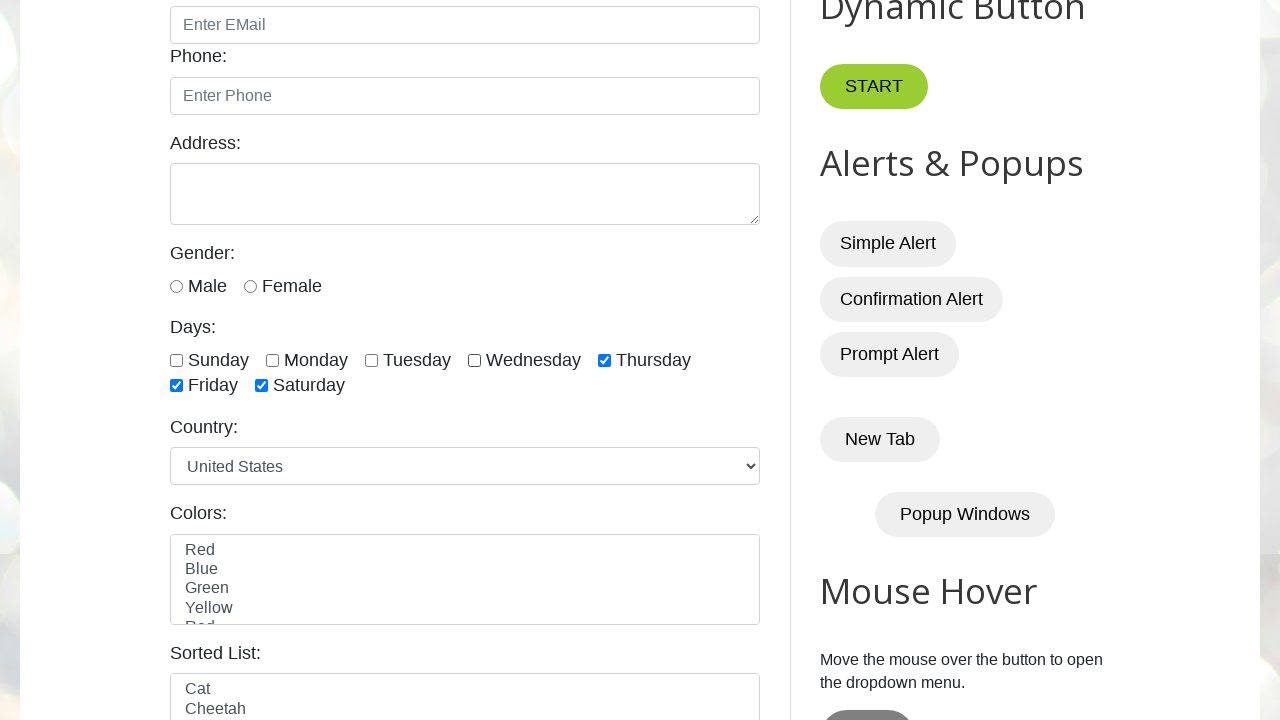

Clicked a checked checkbox to unselect it at (604, 360) on xpath=//input[@class='form-check-input' and @type='checkbox'] >> nth=4
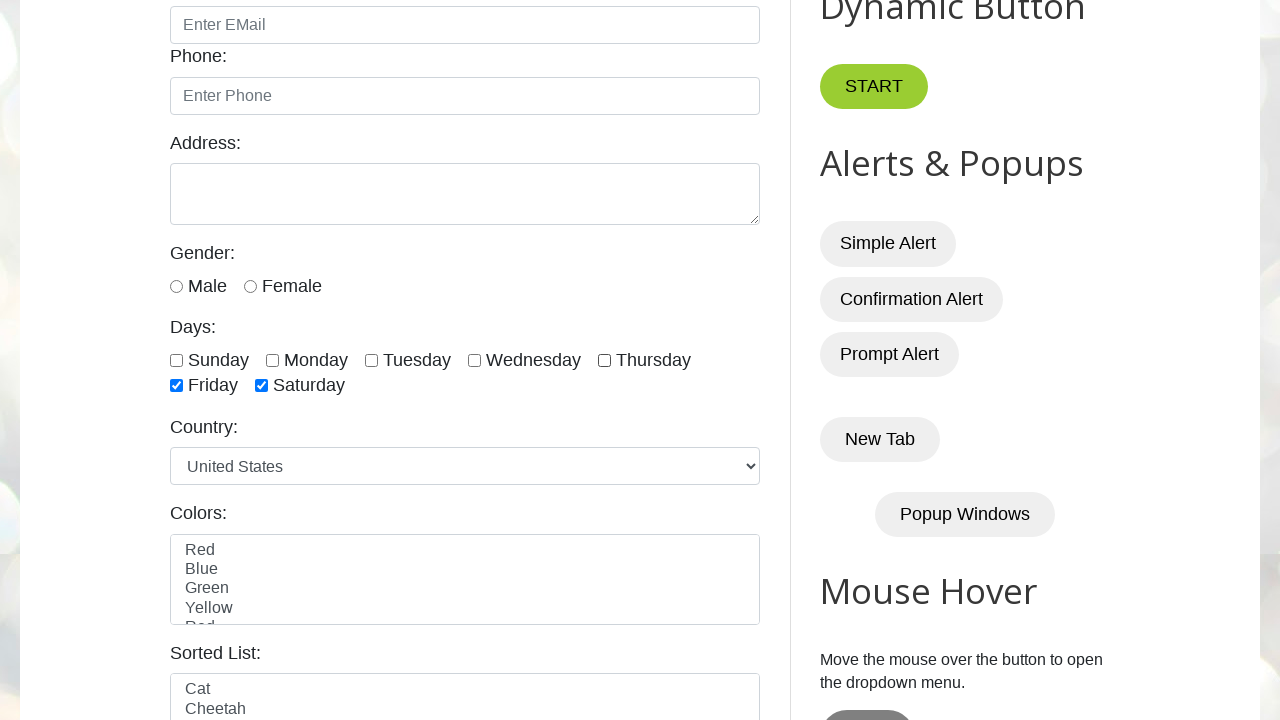

Verified checkbox is in checked state
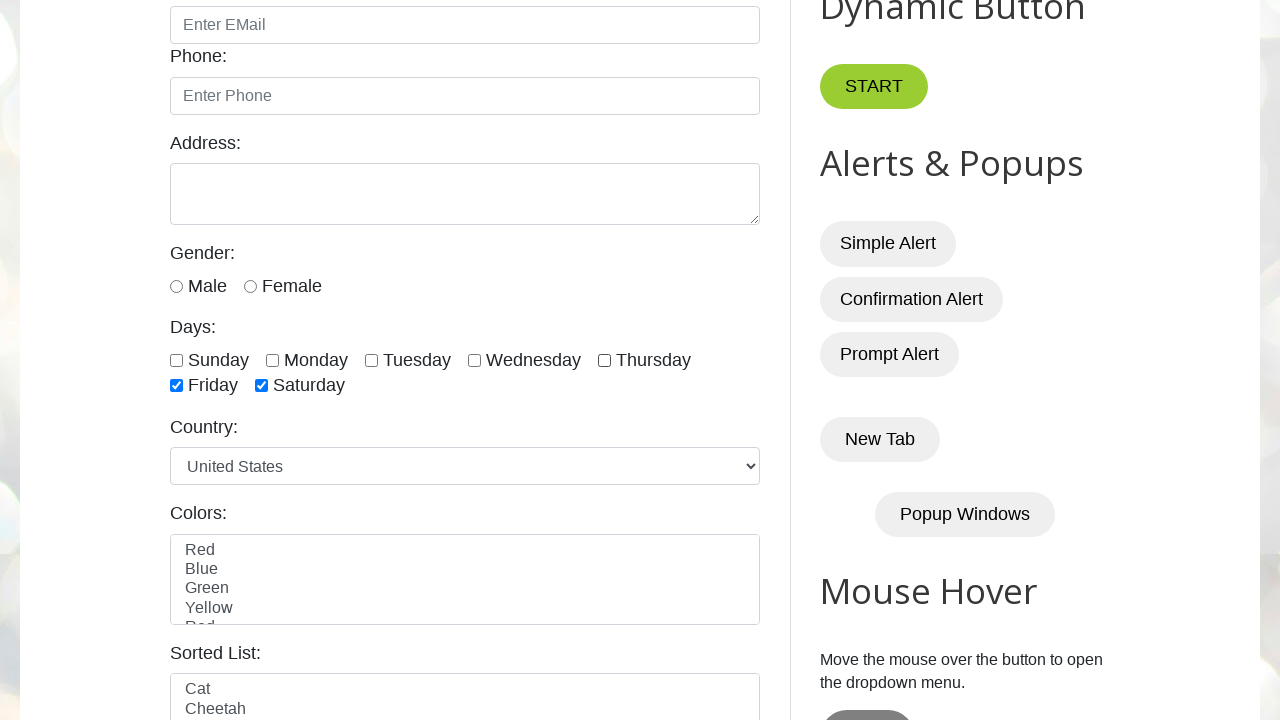

Clicked a checked checkbox to unselect it at (176, 386) on xpath=//input[@class='form-check-input' and @type='checkbox'] >> nth=5
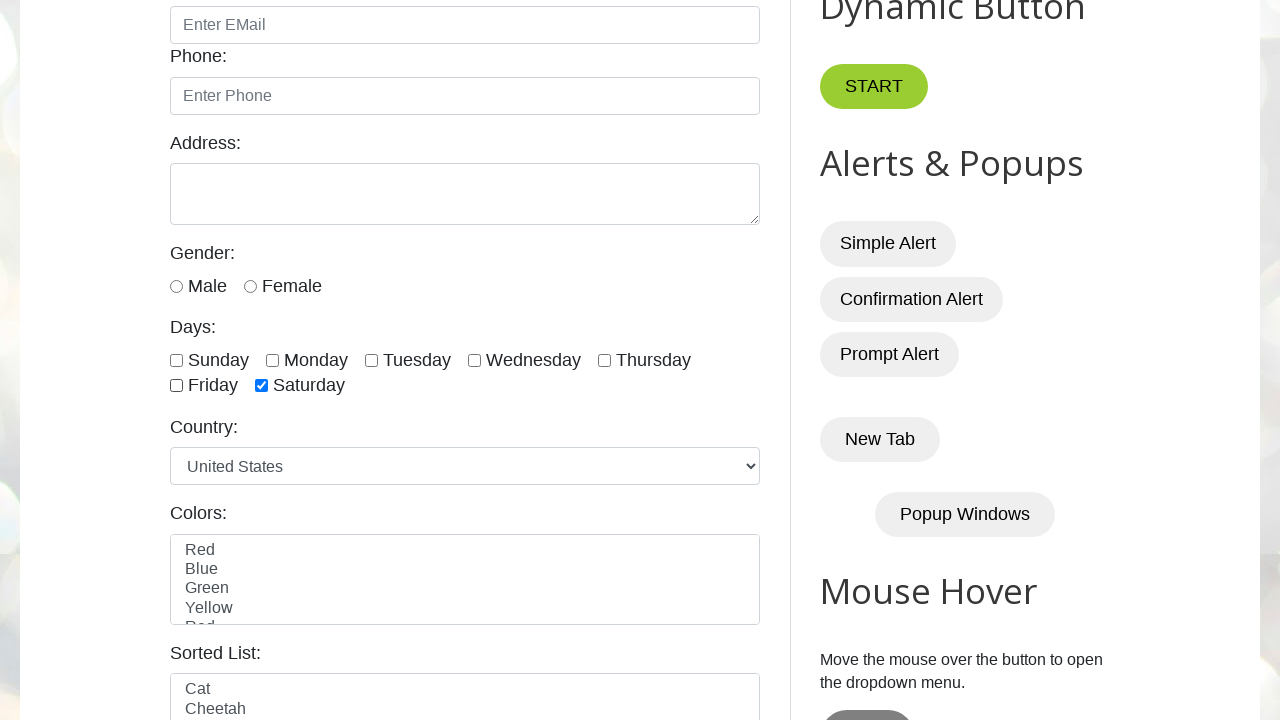

Verified checkbox is in checked state
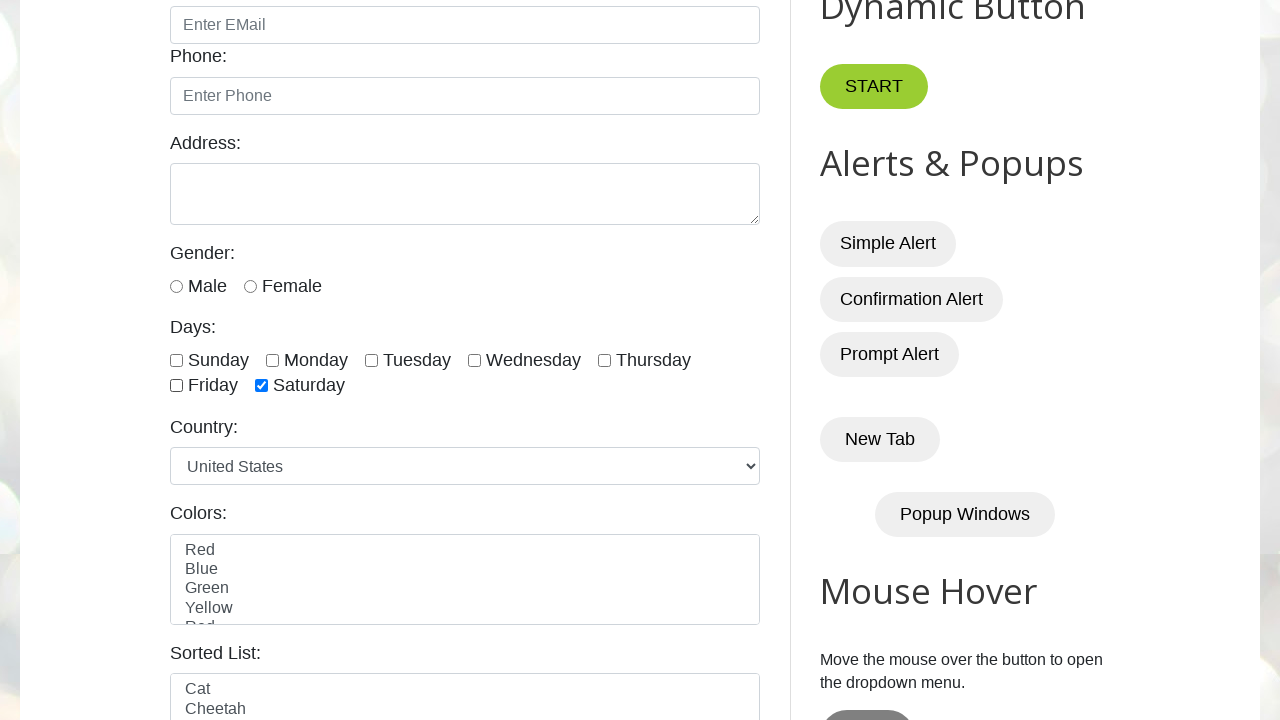

Clicked a checked checkbox to unselect it at (262, 386) on xpath=//input[@class='form-check-input' and @type='checkbox'] >> nth=6
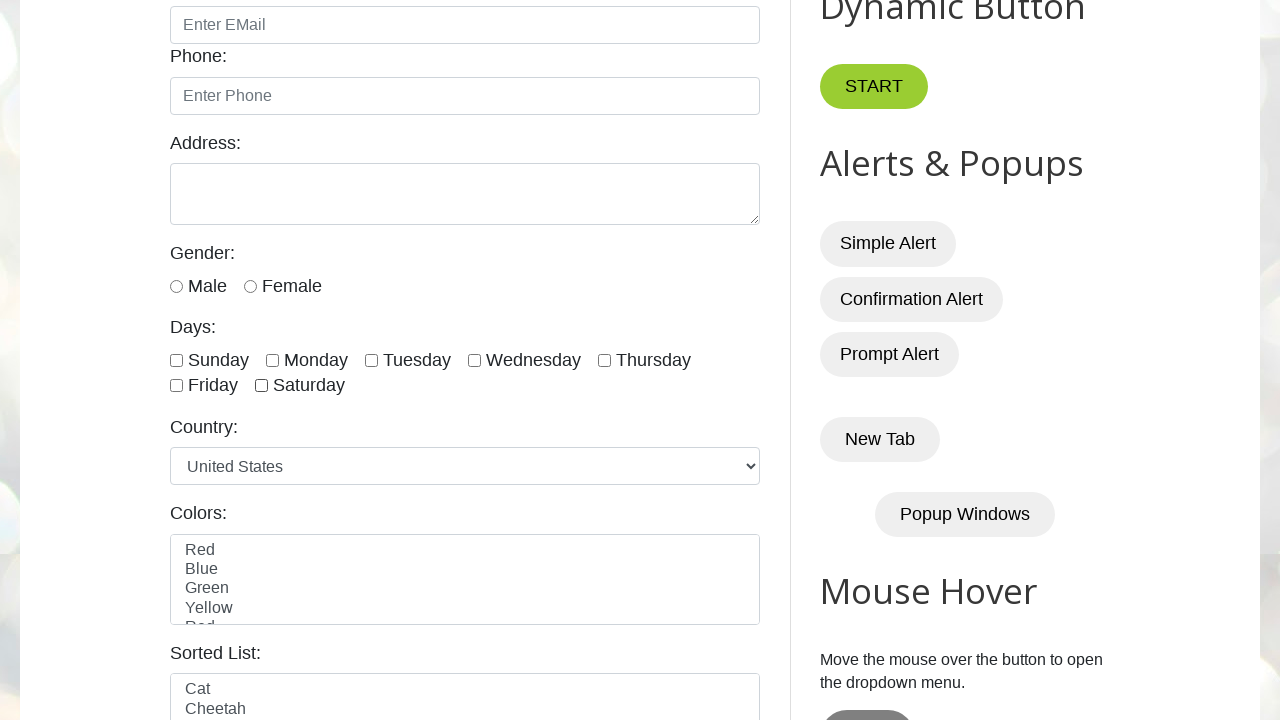

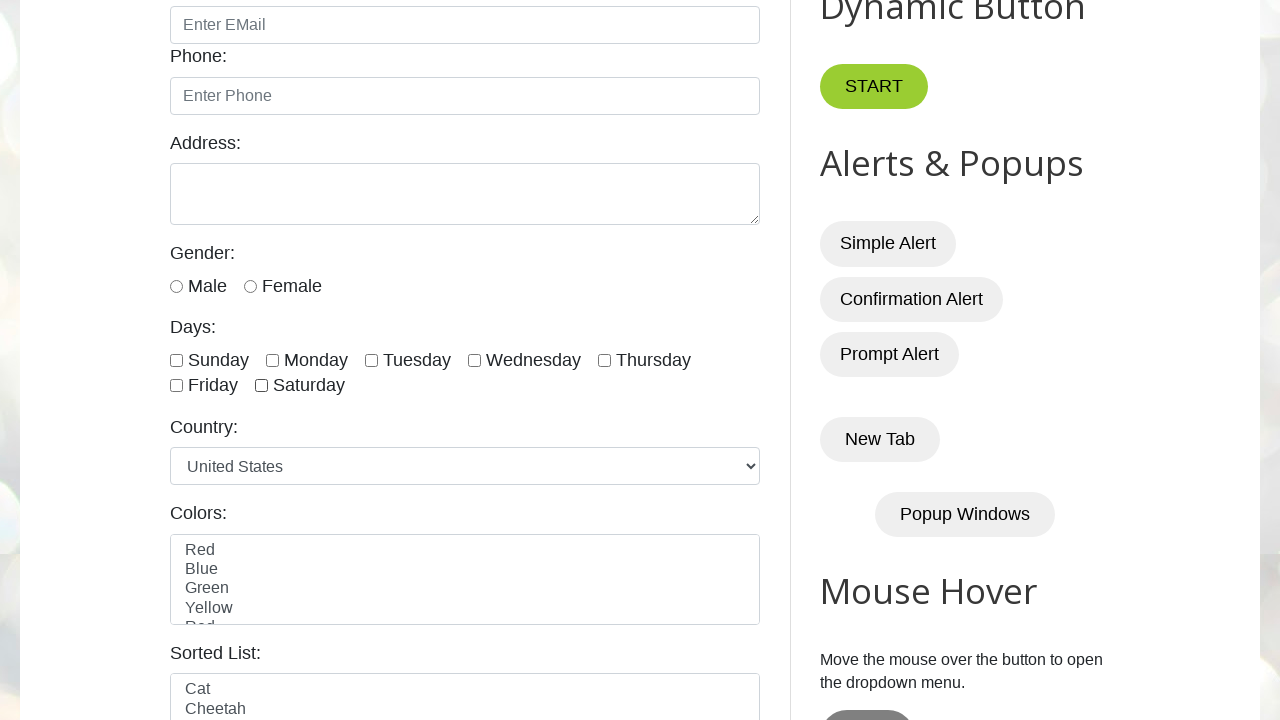